Tests an e-commerce grocery site by searching for products containing 'ca', verifying product counts, adding items to cart, and checking the brand logo text.

Starting URL: https://rahulshettyacademy.com/seleniumPractise/#/

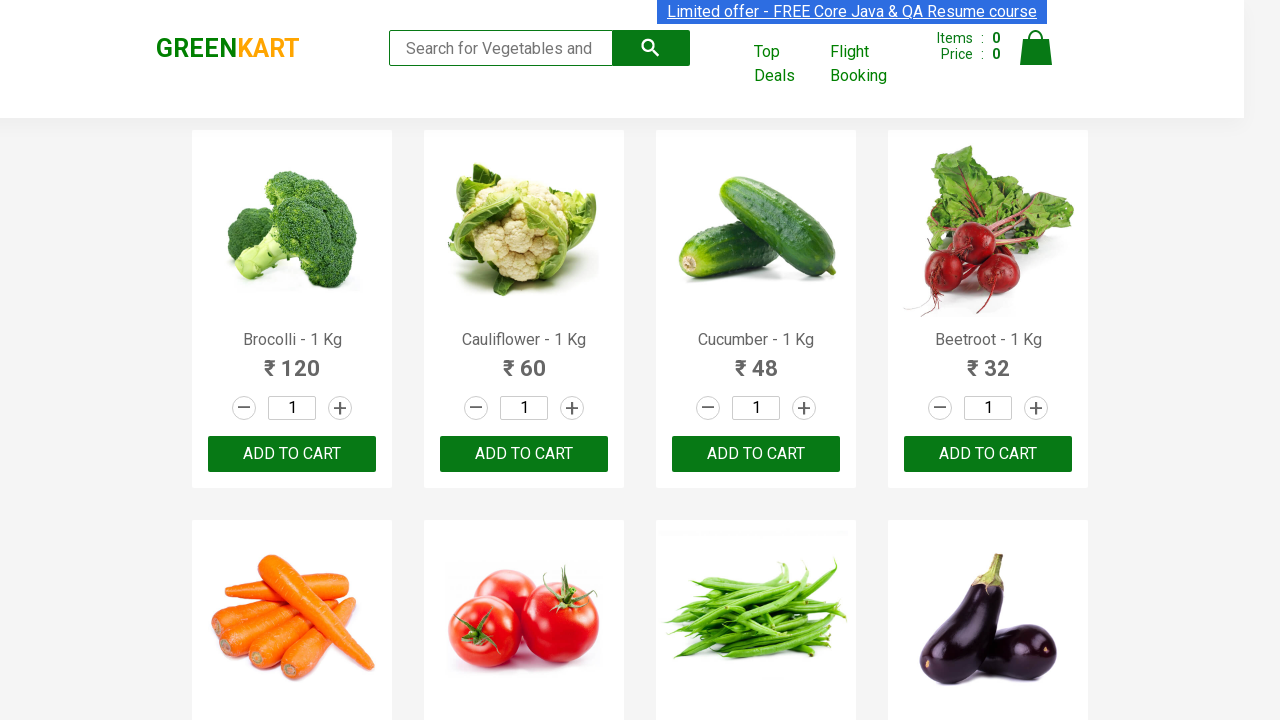

Typed 'ca' in the search box on .search-keyword
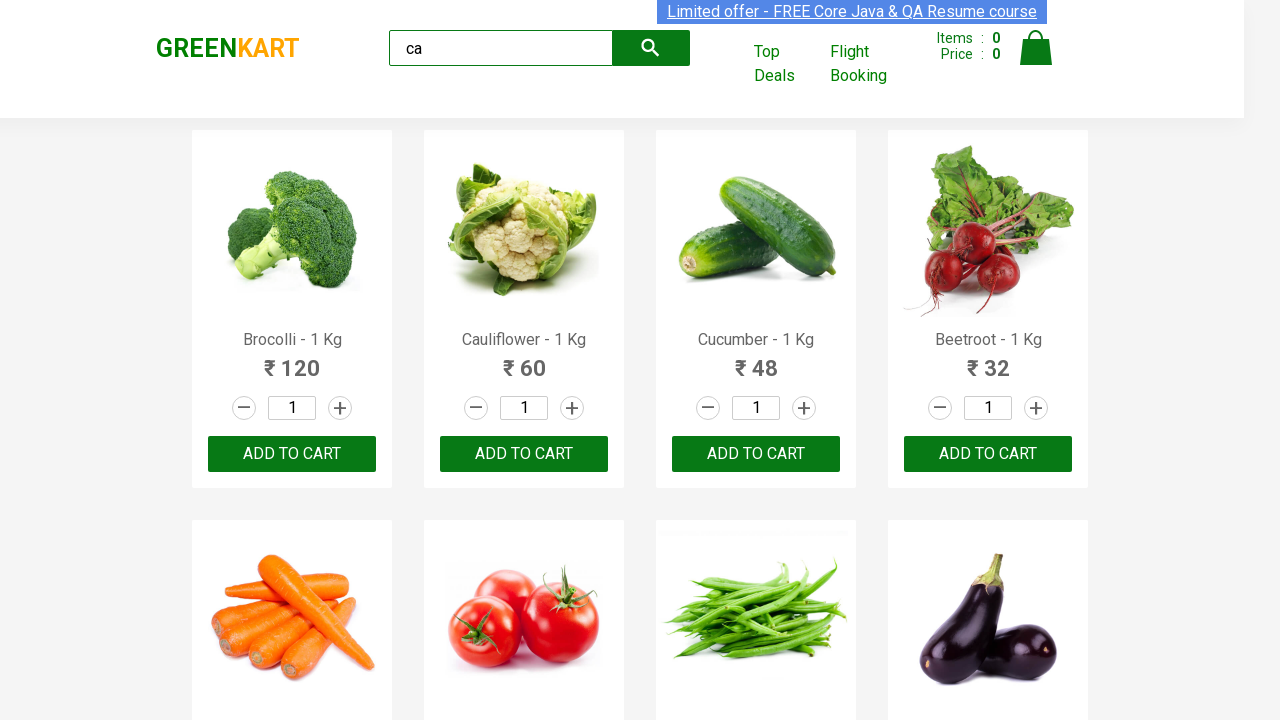

Waited 2000ms for search results to load
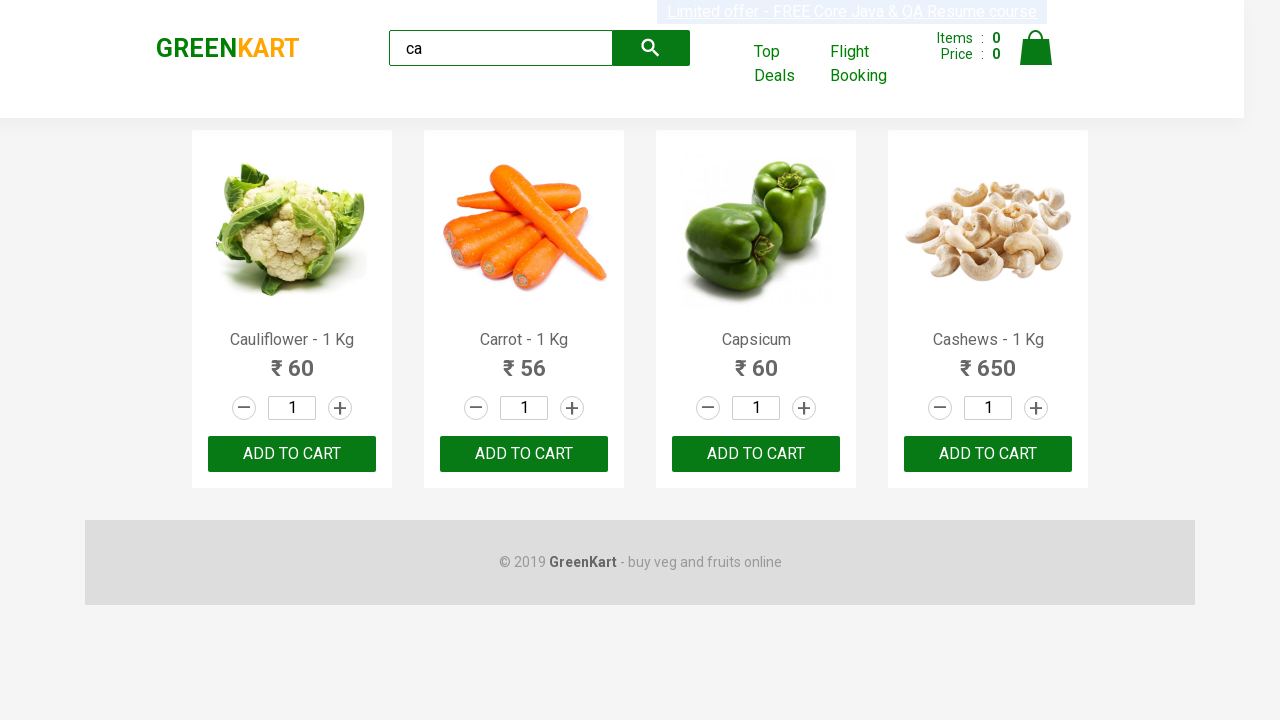

Product elements are now visible
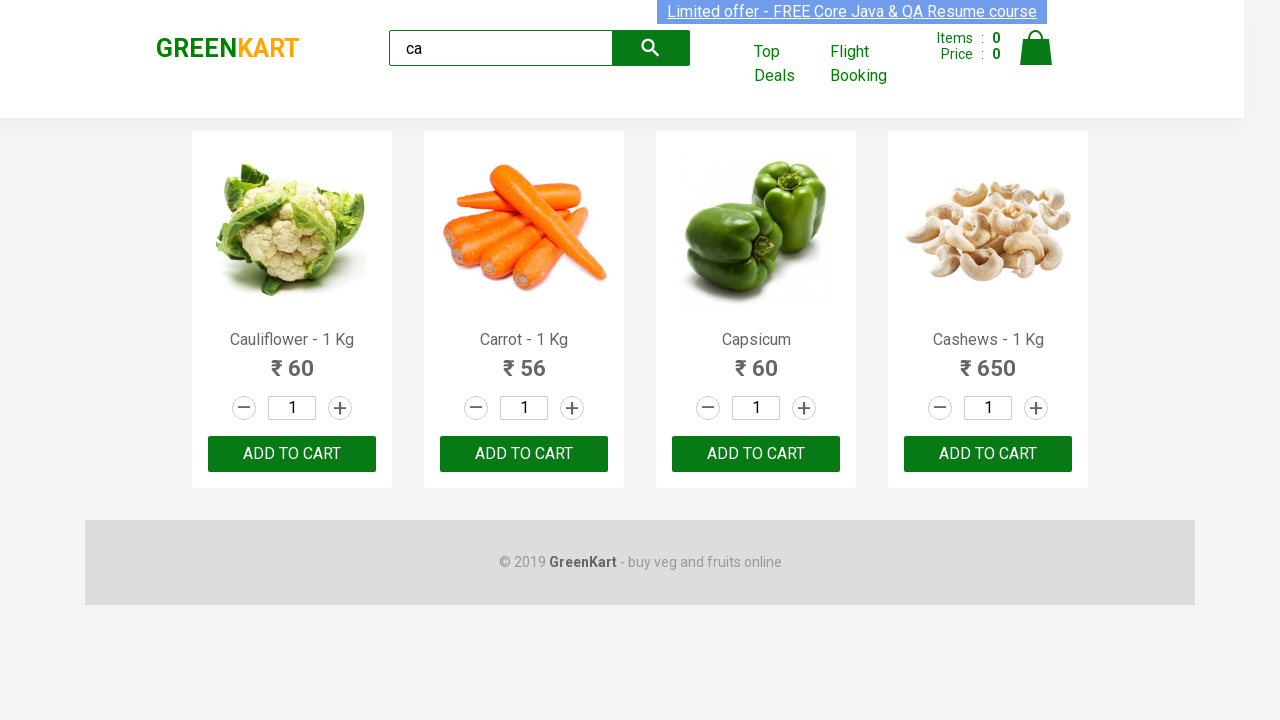

Clicked add to cart button on third product using nth-child selector at (756, 454) on :nth-child(3) > .product-action > button
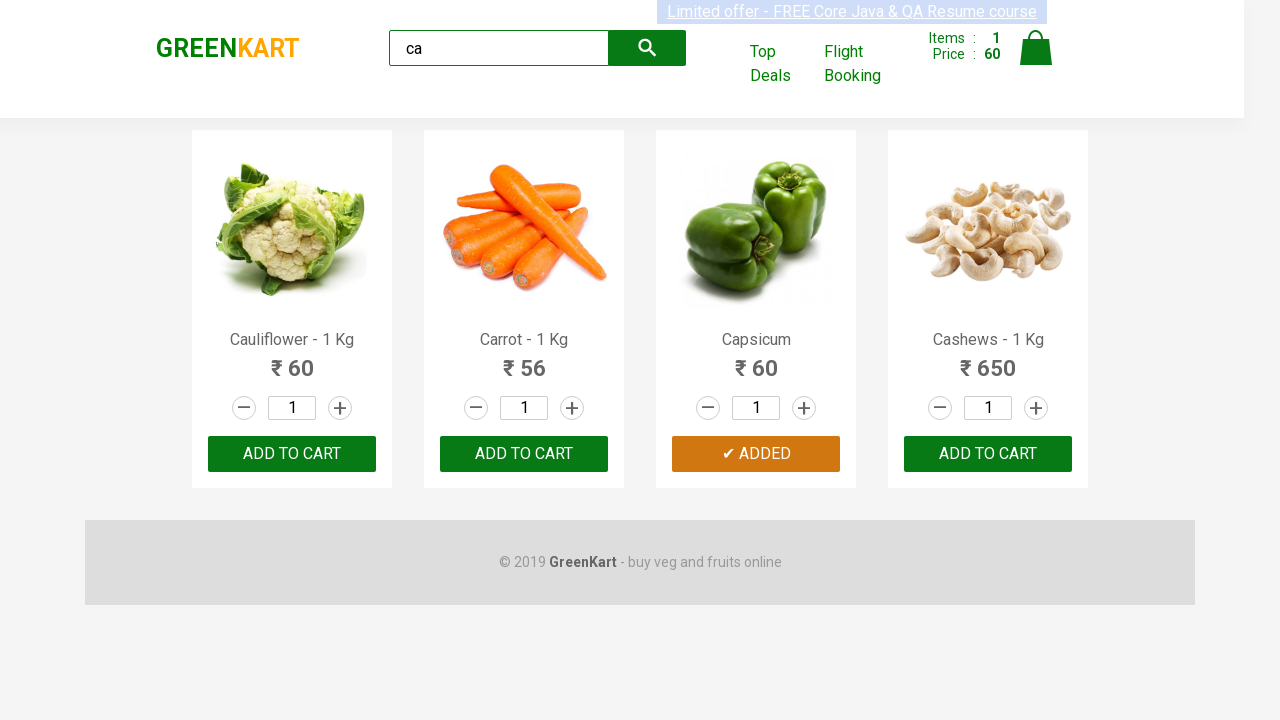

Clicked ADD TO CART button on third product in products list at (756, 454) on .products .product >> nth=2 >> button >> internal:has-text="ADD TO CART"i
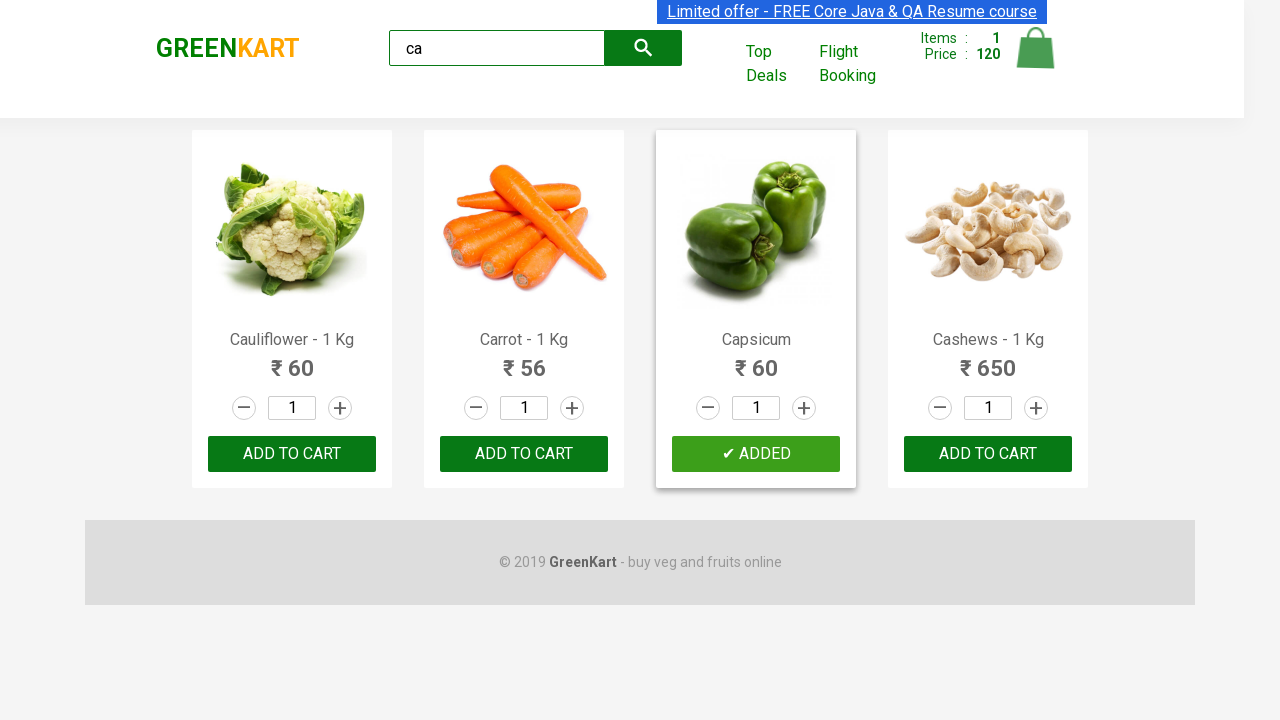

Found 4 products matching 'ca' search term
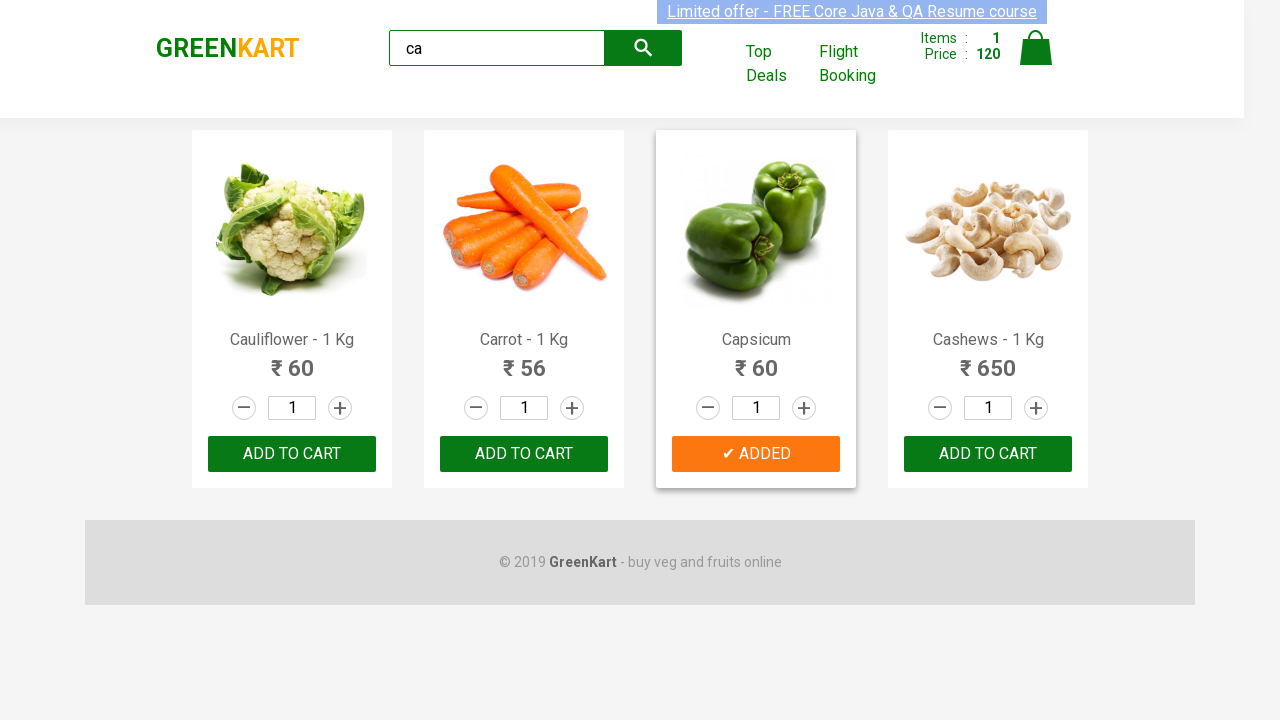

Added Cashews product to cart (product index 3) at (988, 454) on .products .product >> nth=3 >> button
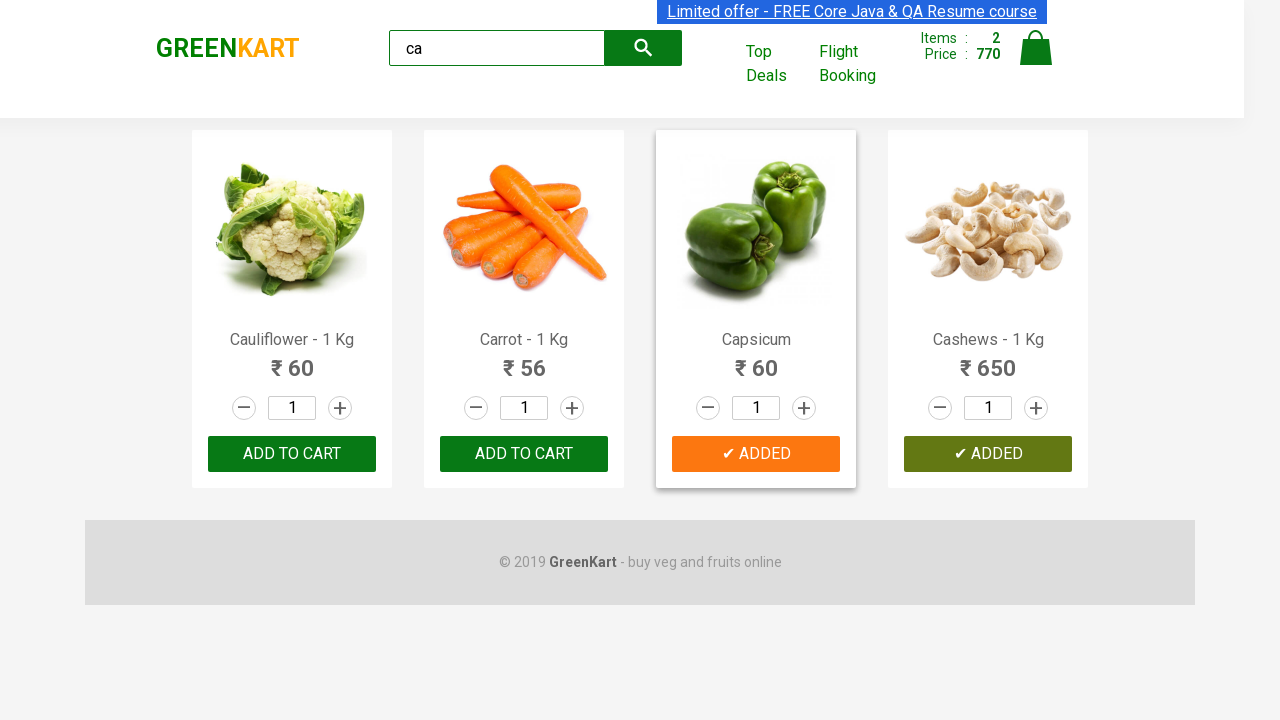

Verified brand logo text is 'GREENKART'
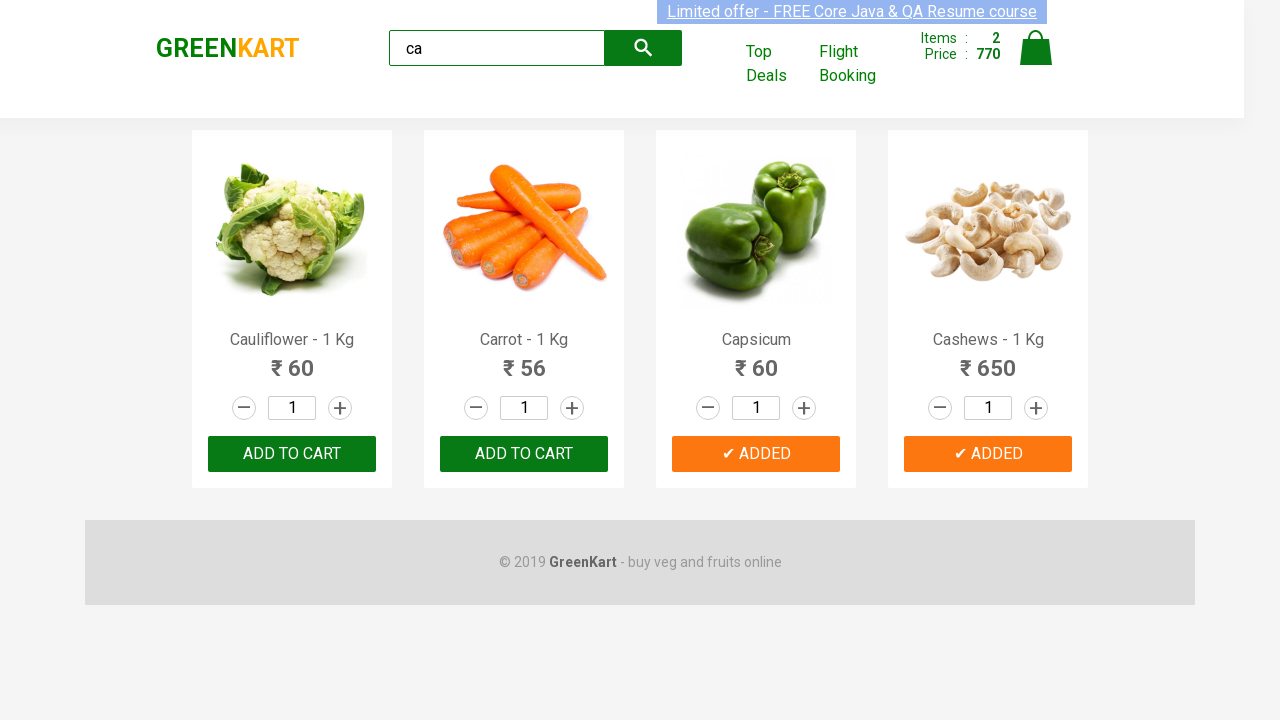

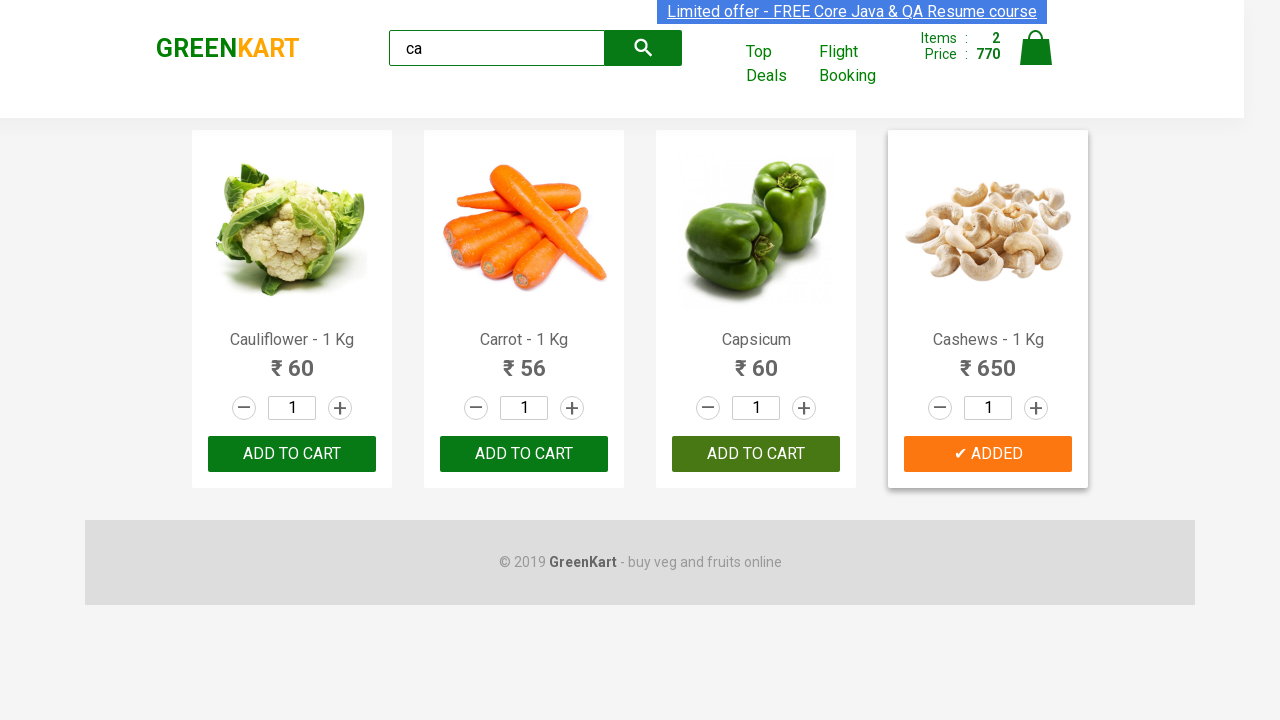